Navigates to DemoQA homepage and verifies the URL

Starting URL: https://demoqa.com/

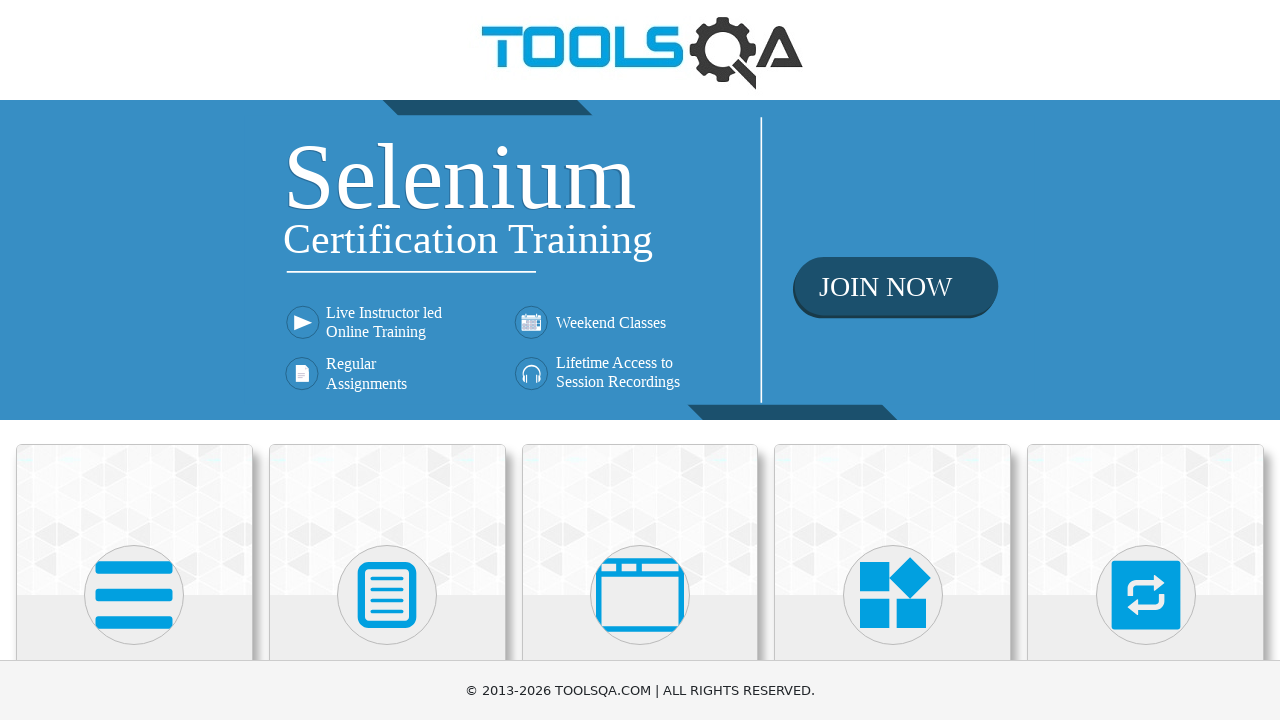

Navigated to DemoQA homepage at https://demoqa.com/
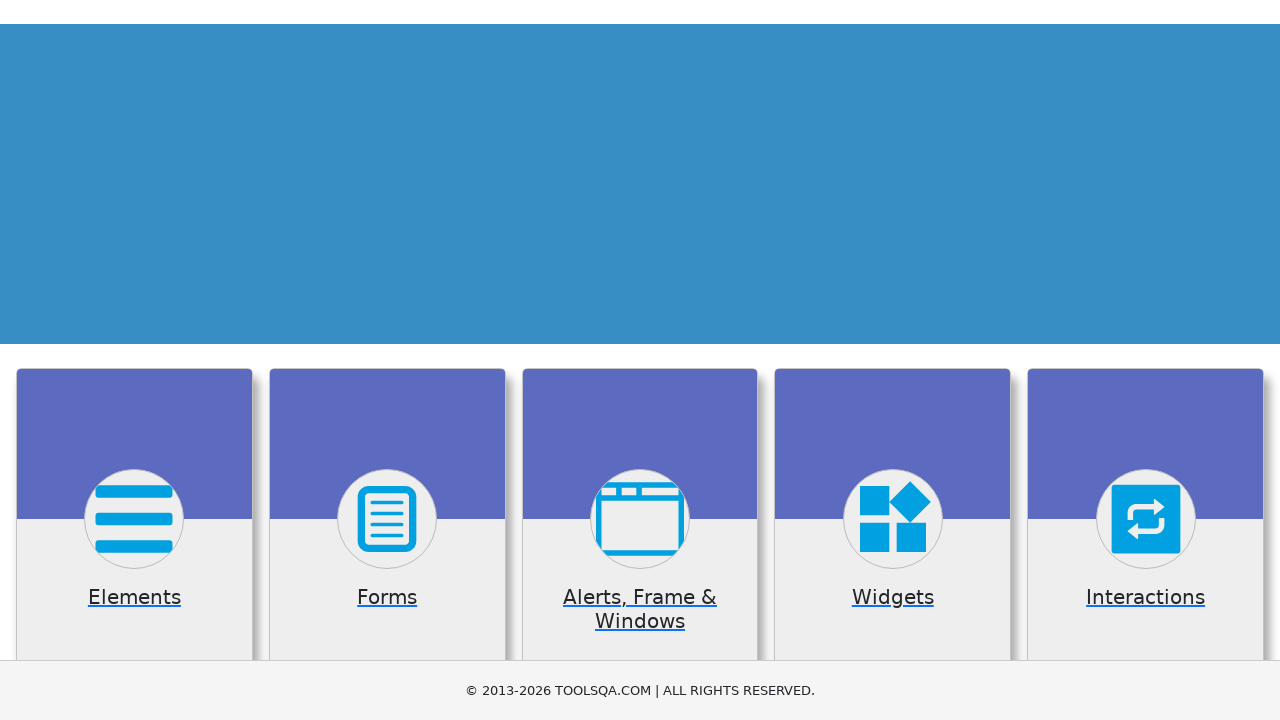

Verified that the current URL is https://demoqa.com/
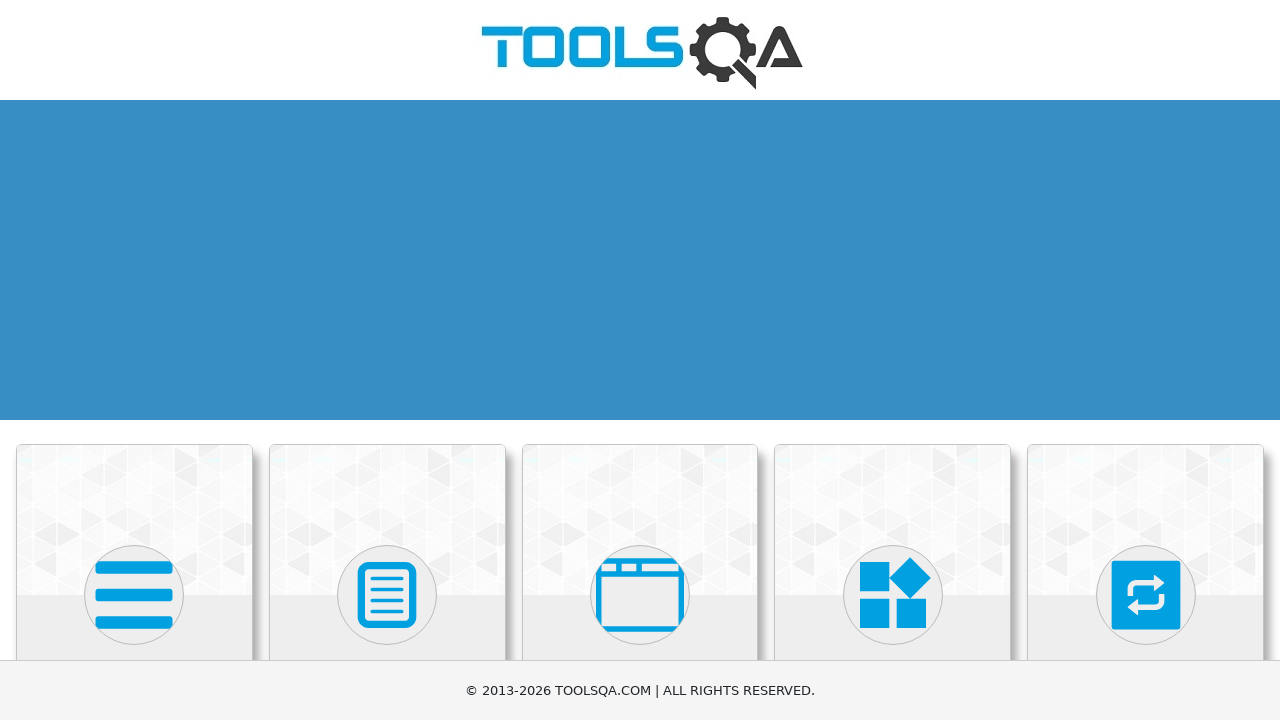

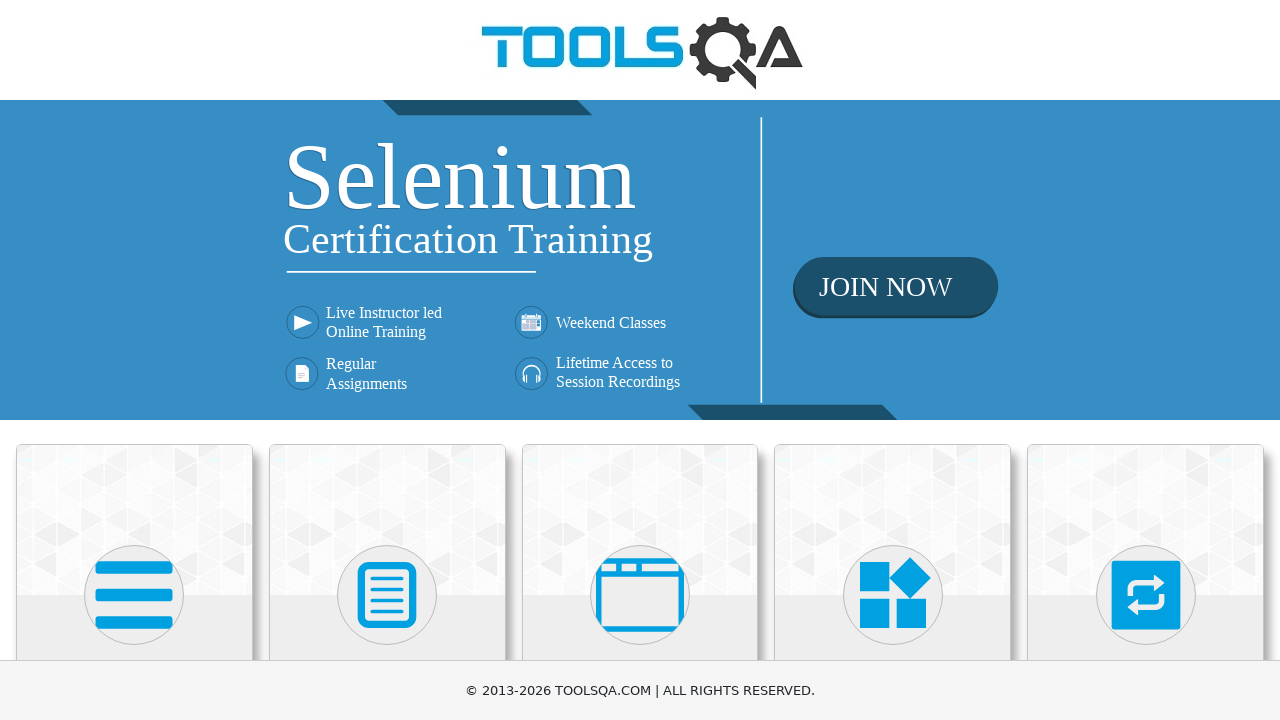